Solves a math problem by extracting a value from an element attribute, calculating a formula result, and submitting the answer along with selecting radio button and checkbox options

Starting URL: http://suninjuly.github.io/get_attribute.html

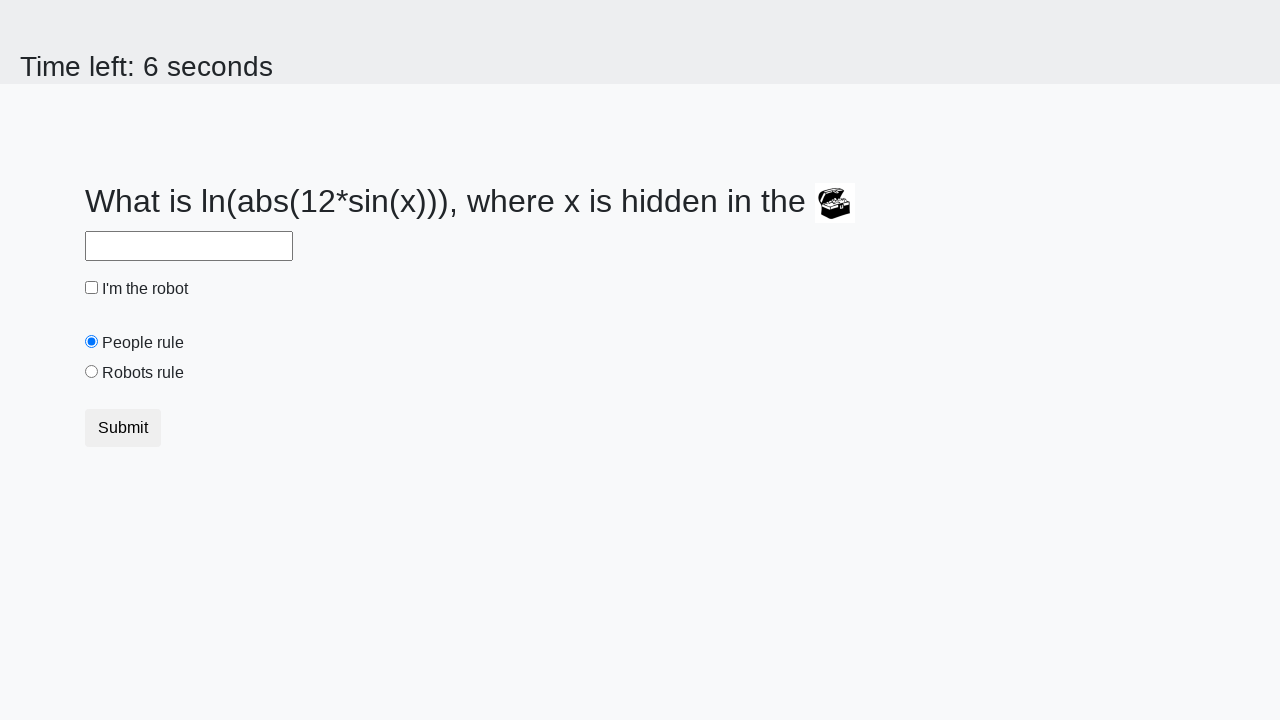

Clicked the robots radio button at (92, 372) on [value='robots']
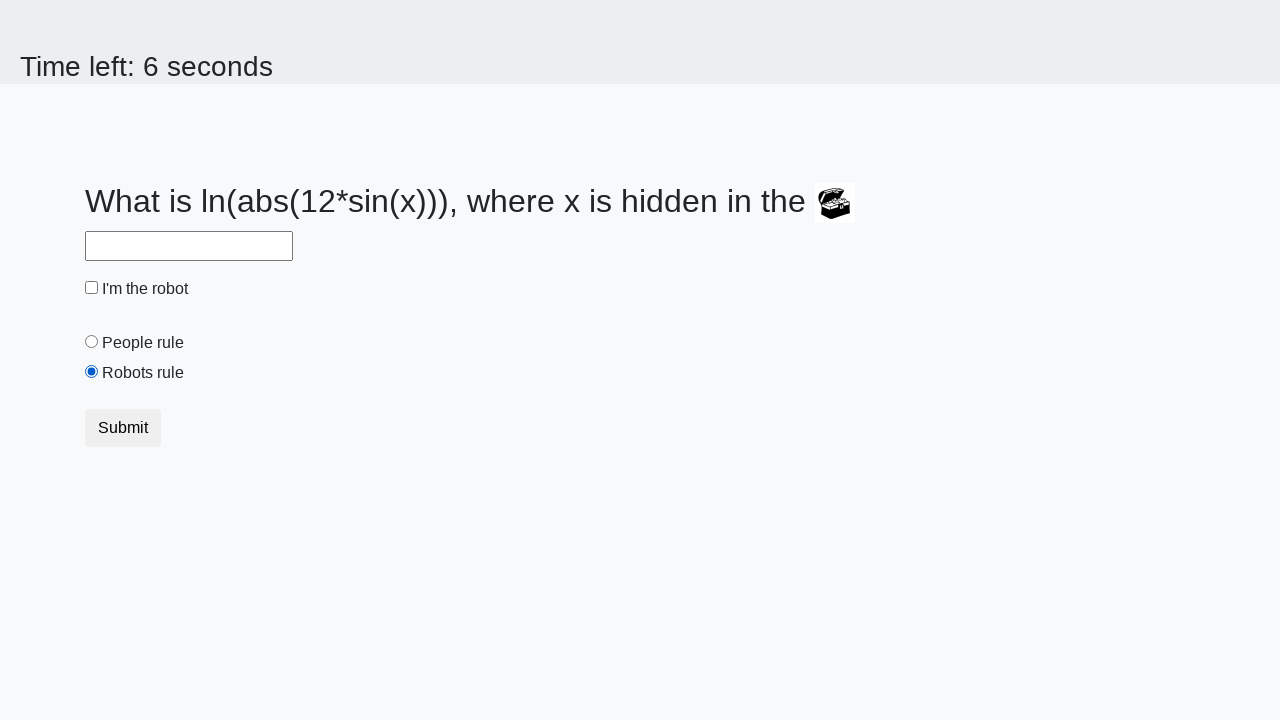

Located element with valuex attribute
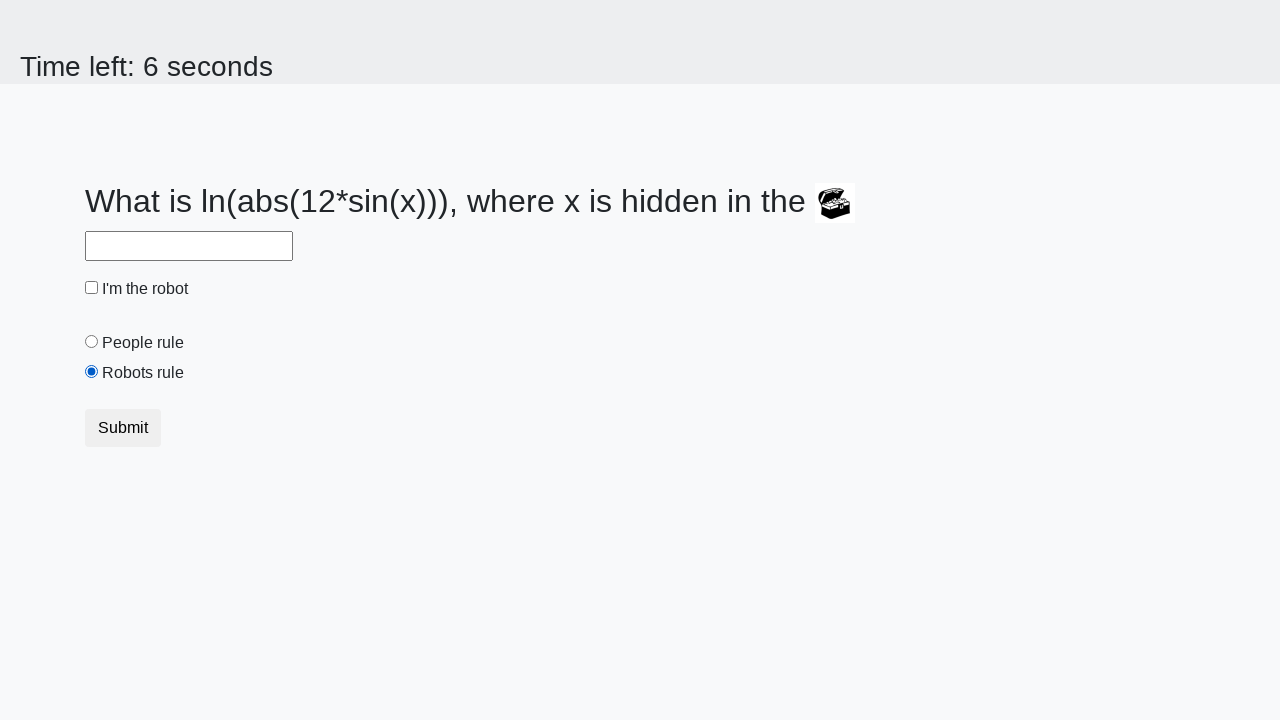

Extracted valuex attribute: 532
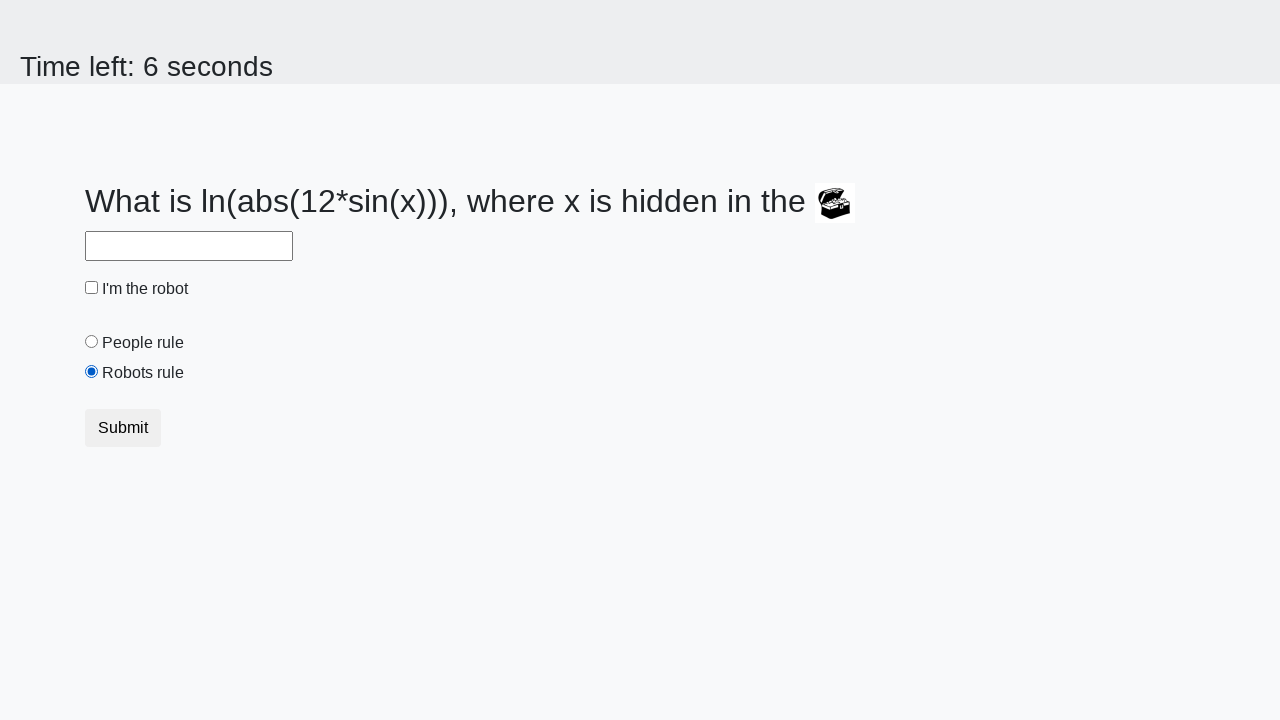

Calculated formula result: 2.3543471099198863
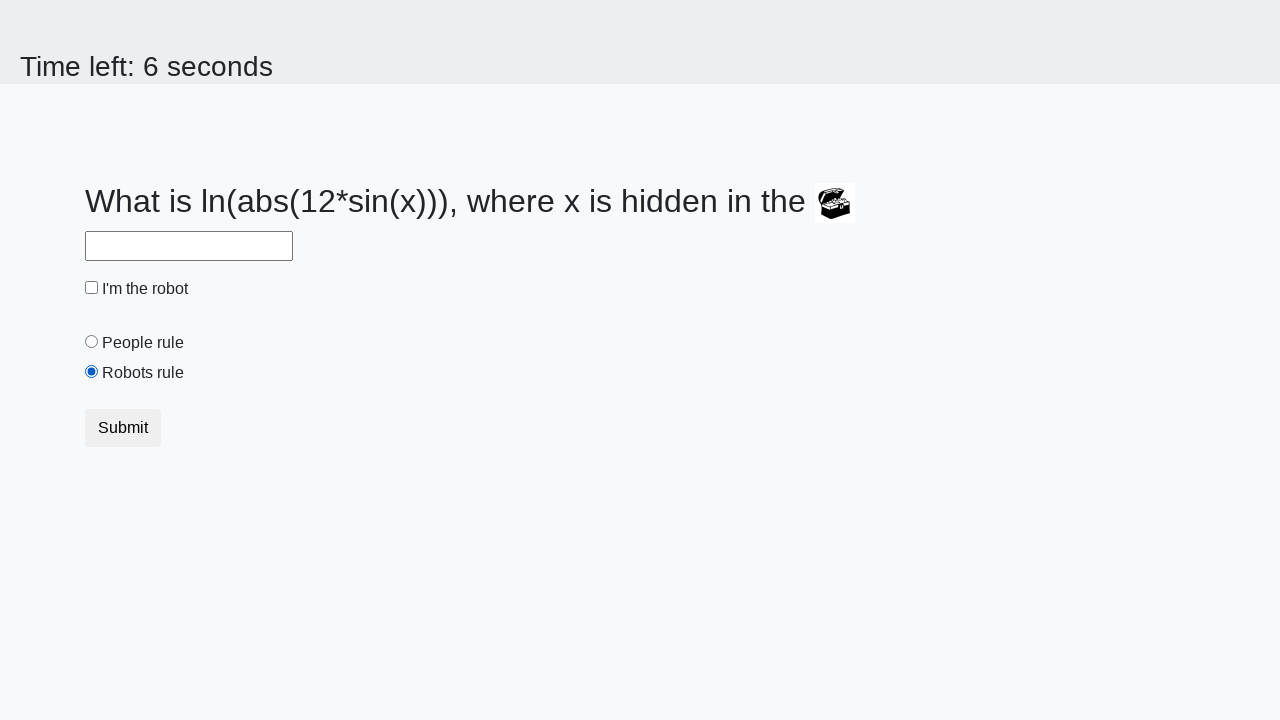

Filled answer field with calculated value: 2.3543471099198863 on #answer
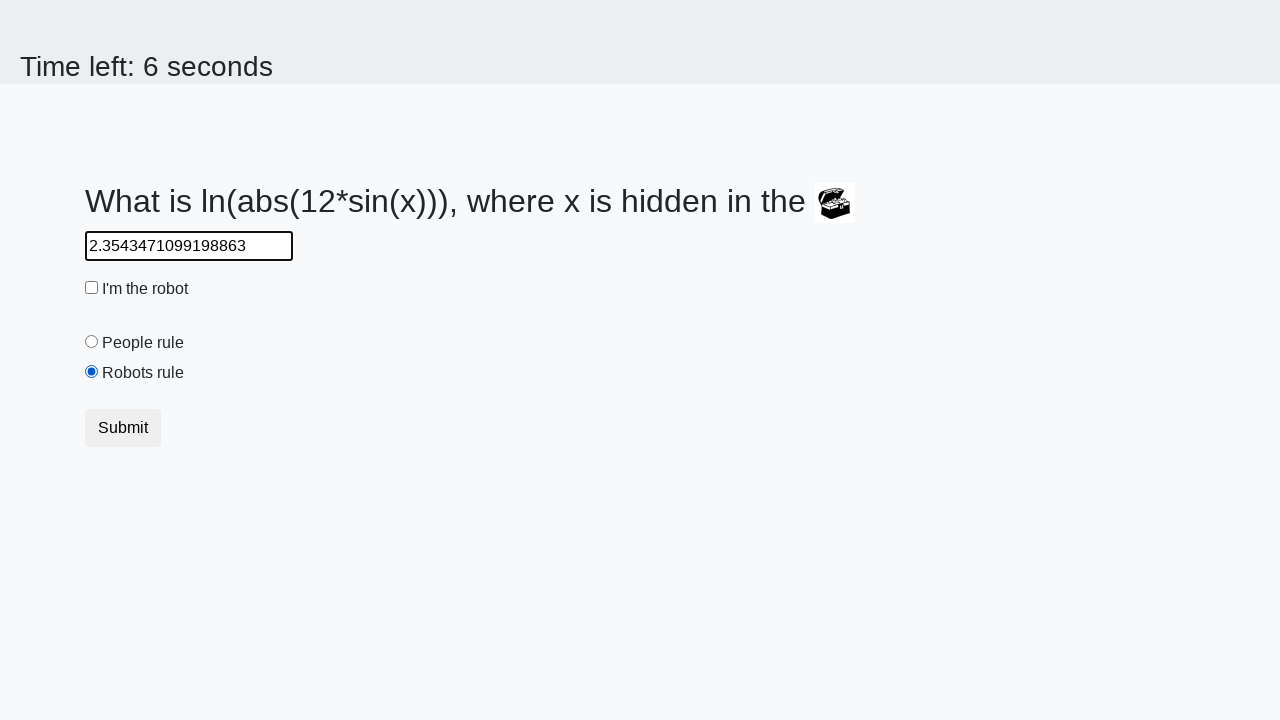

Checked the robot checkbox at (92, 288) on #robotCheckbox
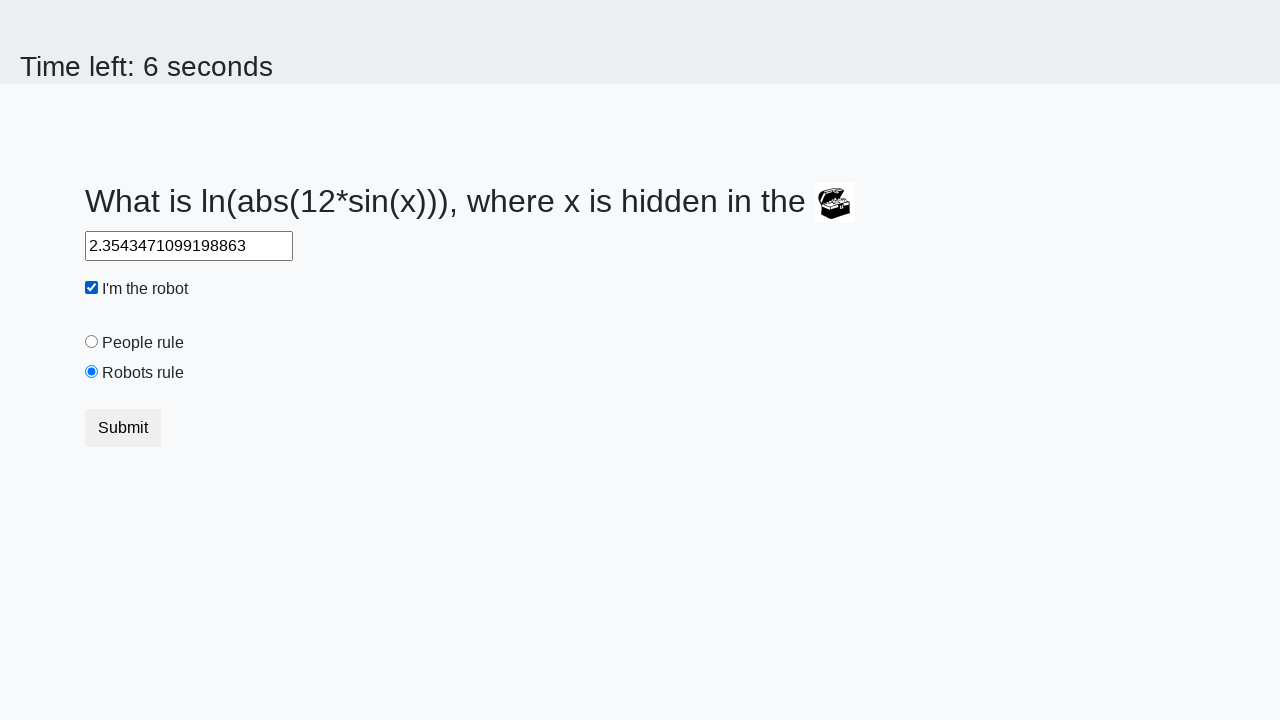

Clicked the submit button at (123, 428) on button.btn
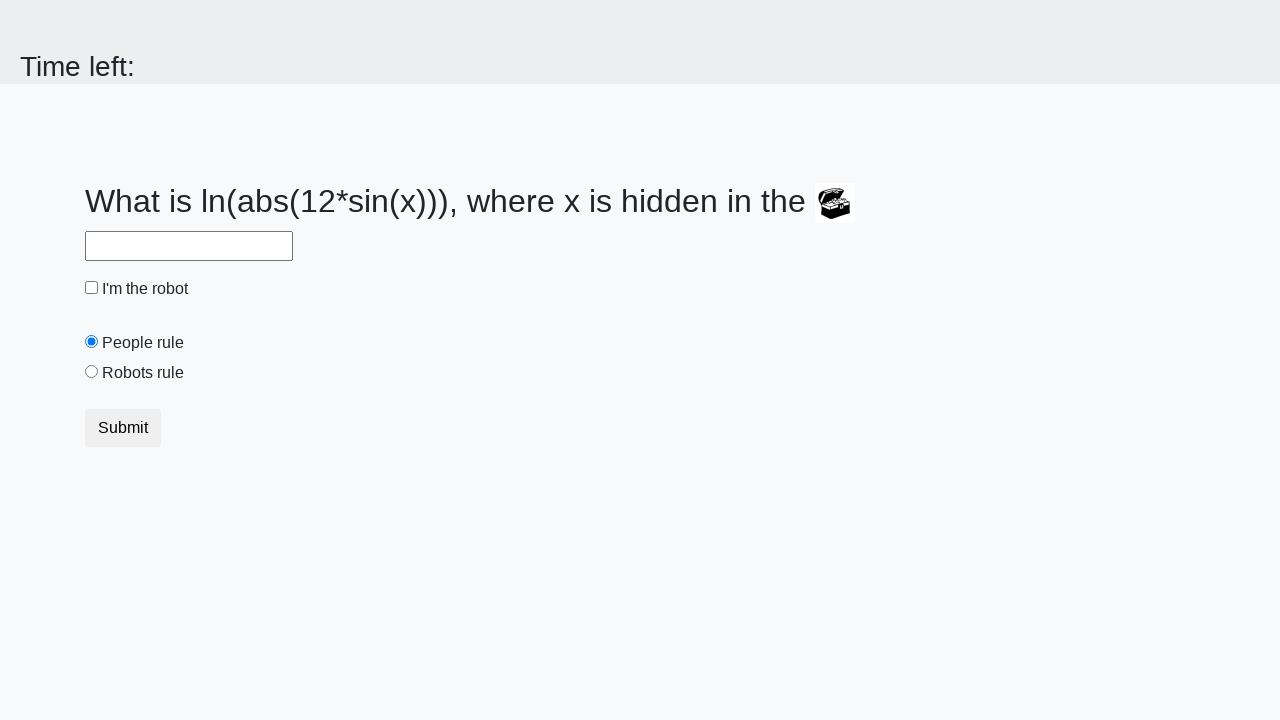

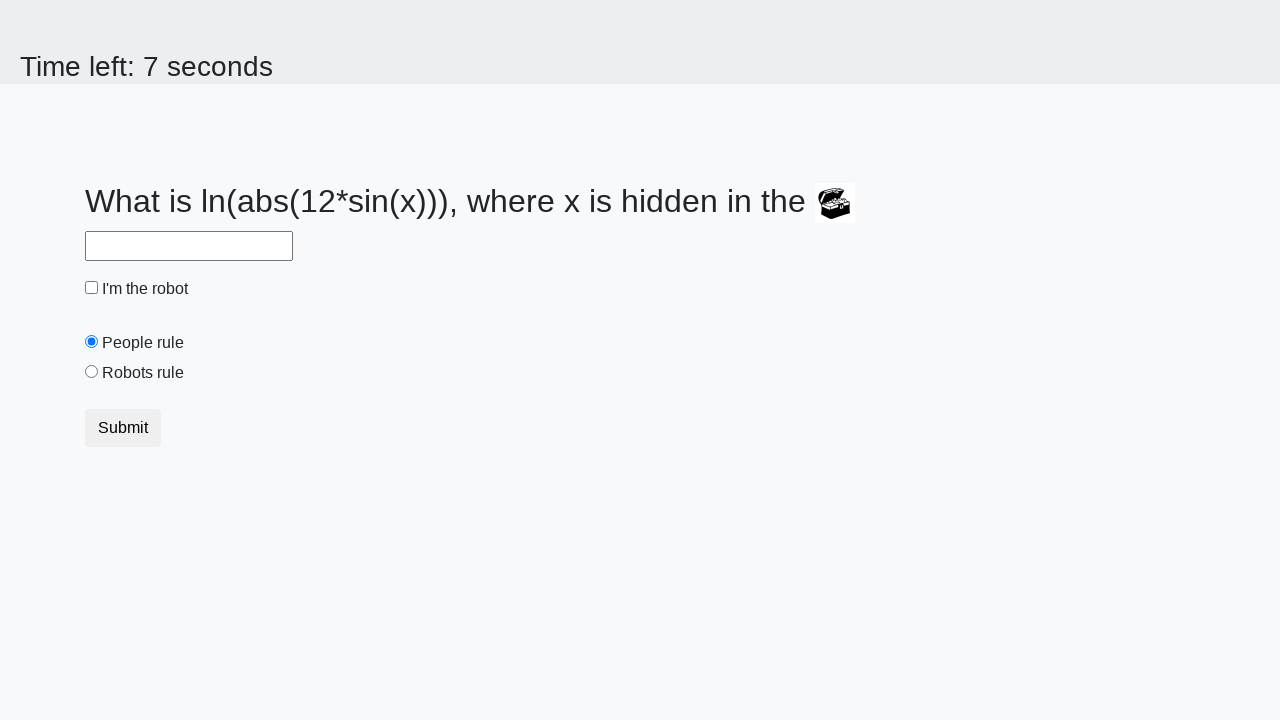